Tests showing hidden elements by clicking a button and waiting for the finish element to appear

Starting URL: https://dgotlieb.github.io/Selenium/synchronization.html

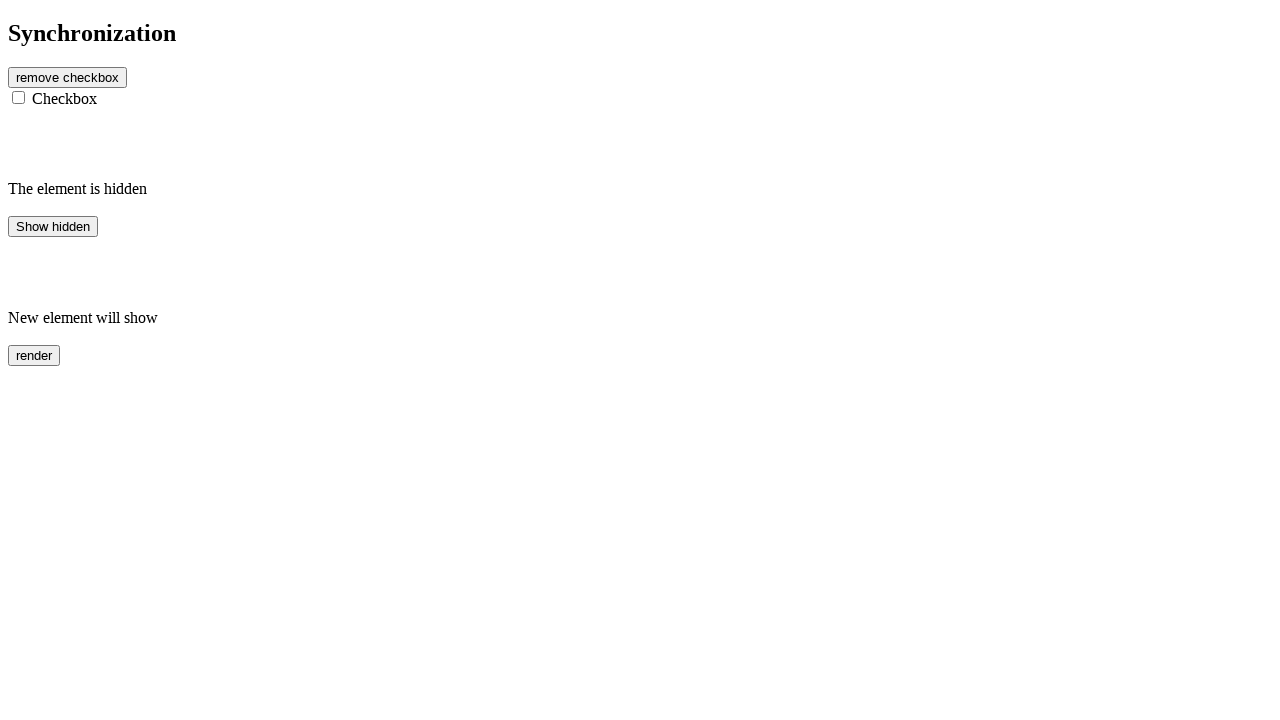

Waited 5 seconds for page to fully load
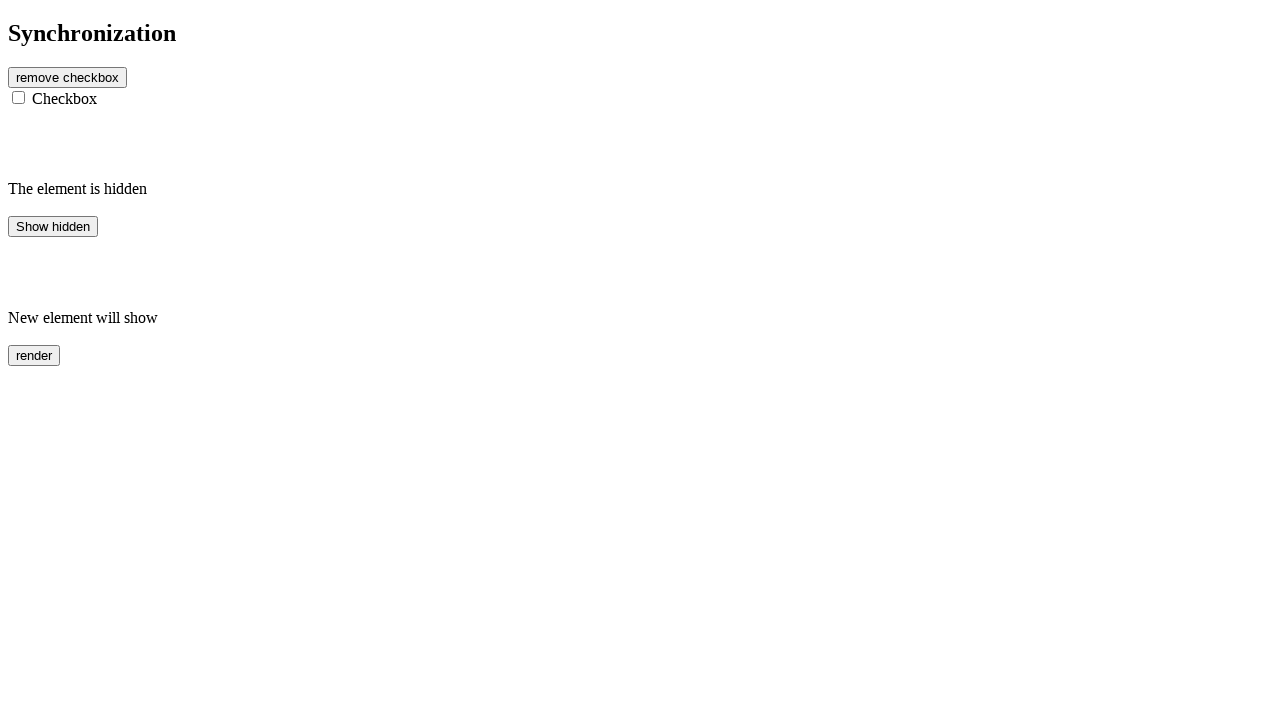

Clicked hidden button to reveal elements at (53, 226) on #hidden
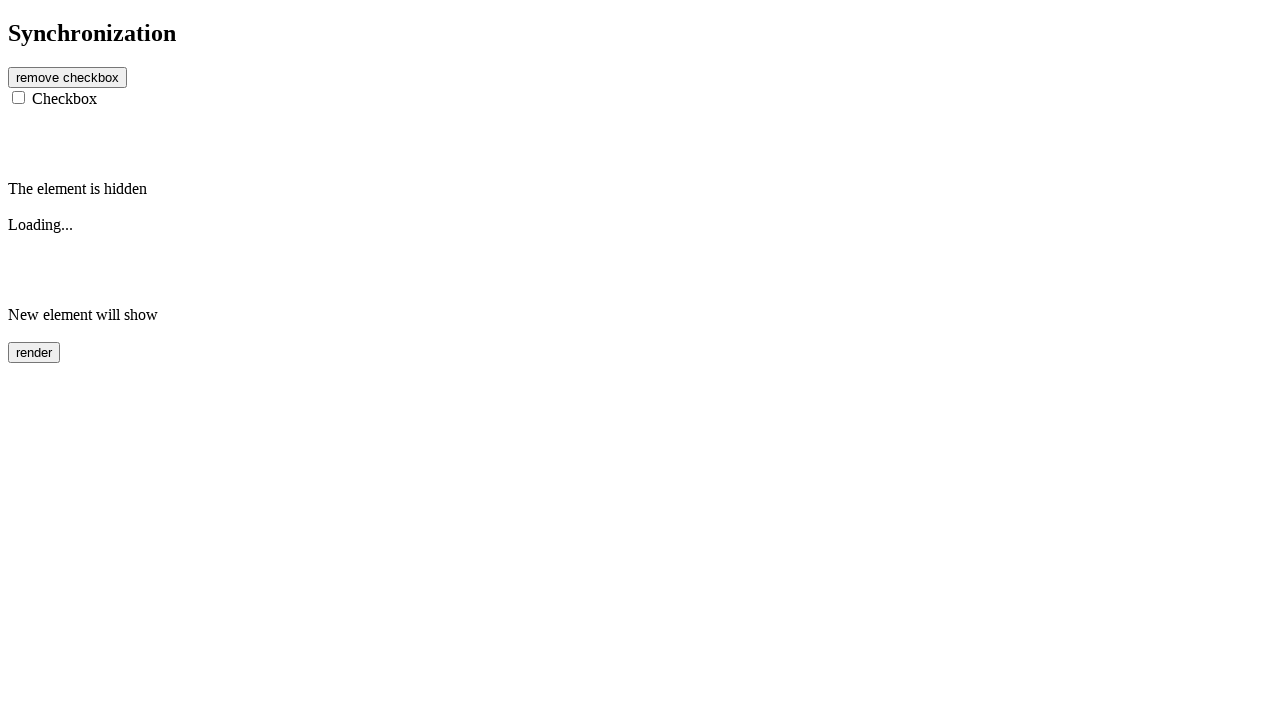

Finish element appeared and became visible
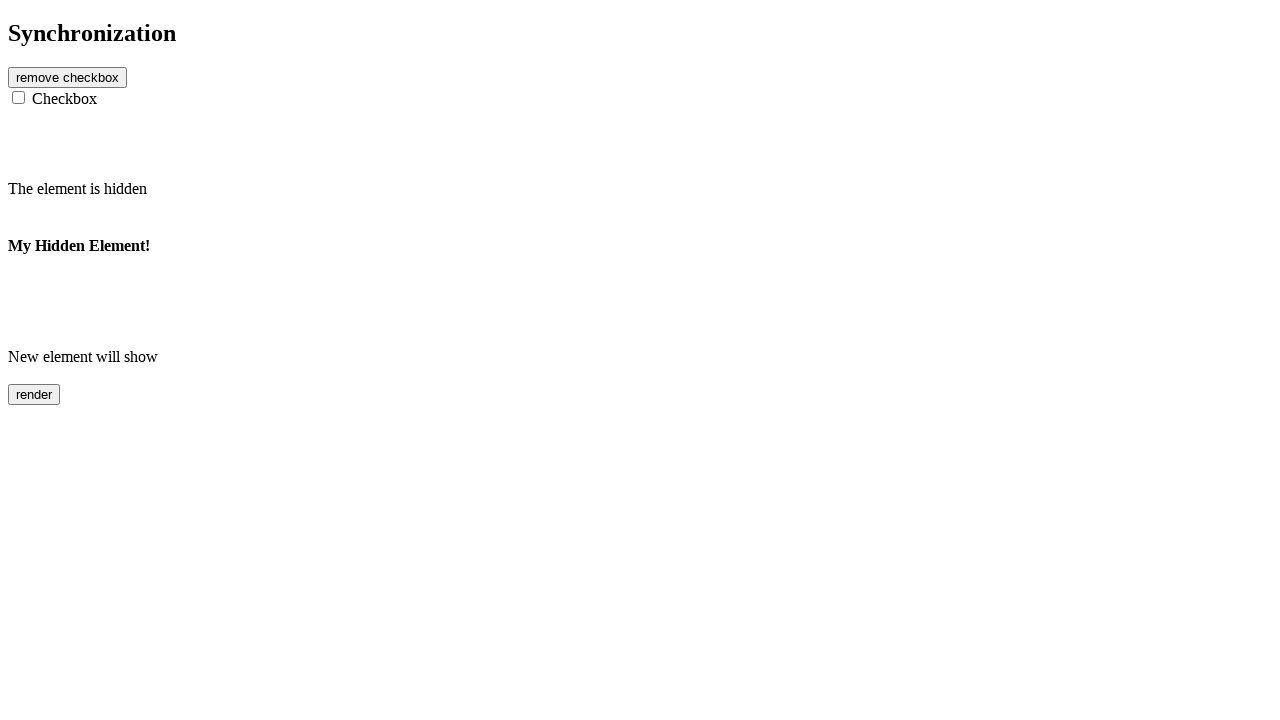

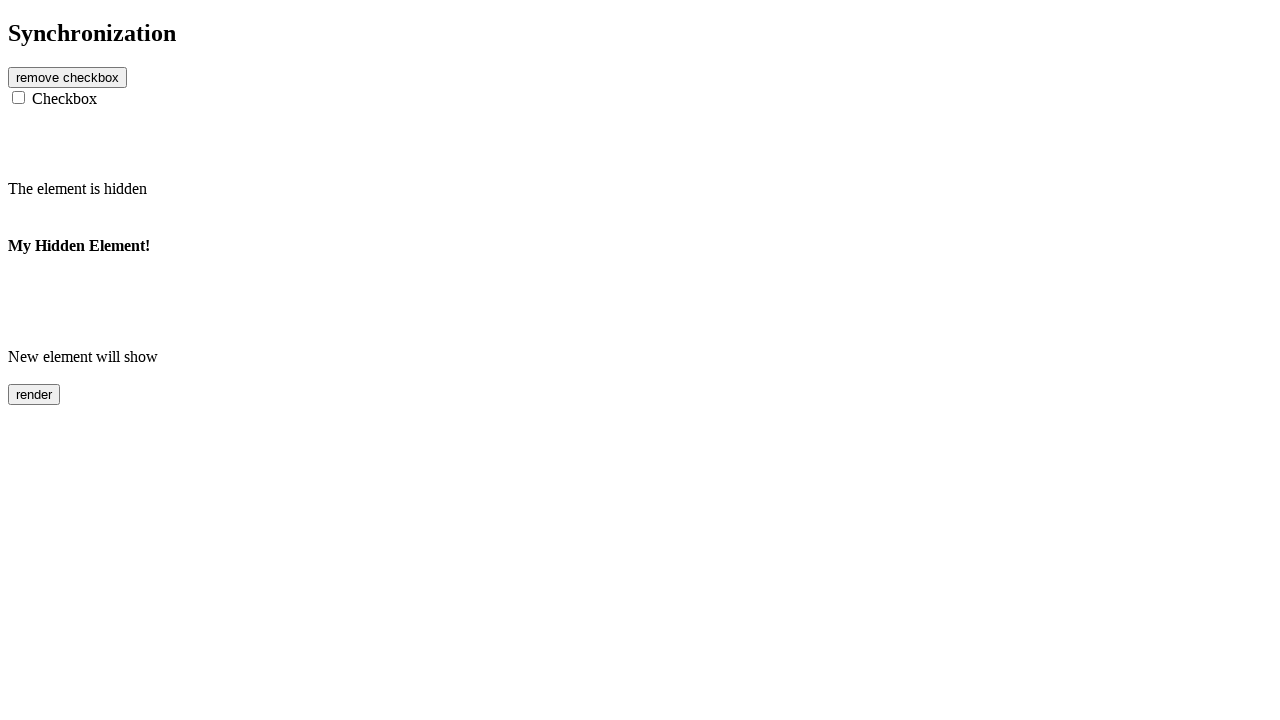